Tests handling a regular JavaScript alert by clicking a button that triggers the alert and accepting it

Starting URL: https://practice.cydeo.com/javascript_alerts

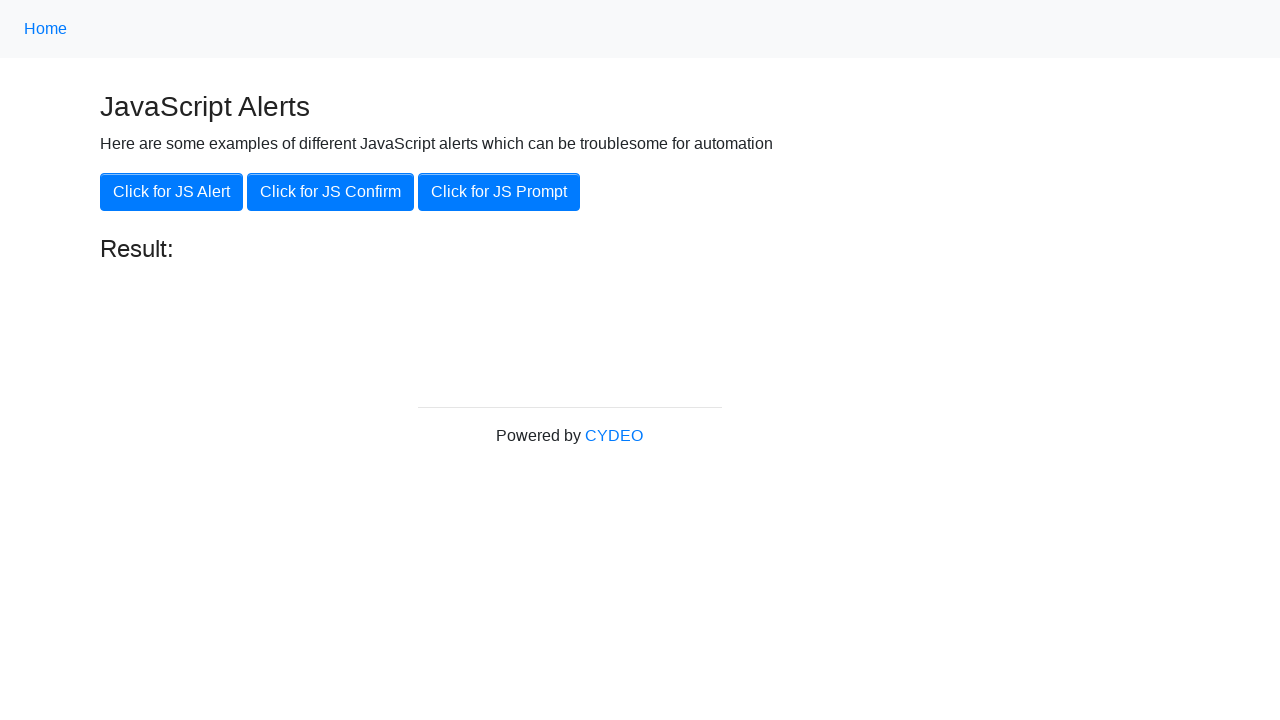

Set up dialog handler to accept alerts
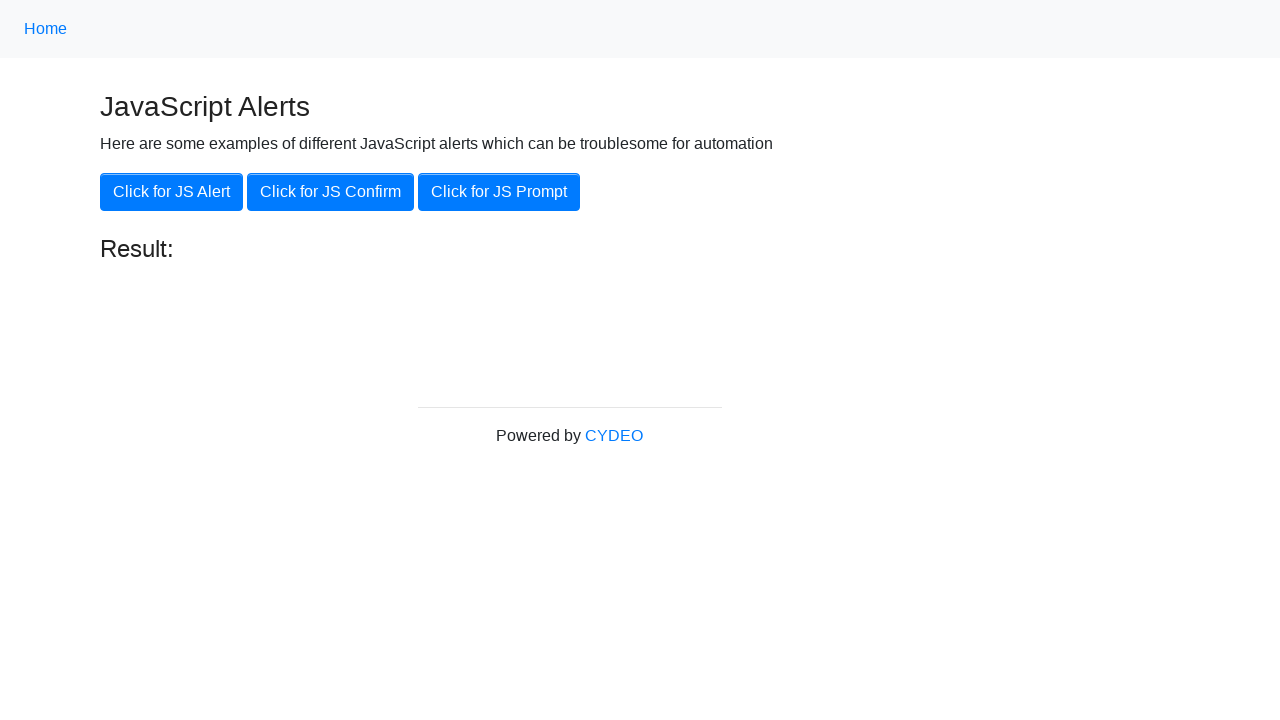

Clicked button to trigger JavaScript alert at (172, 192) on xpath=//button[@onclick='jsAlert()']
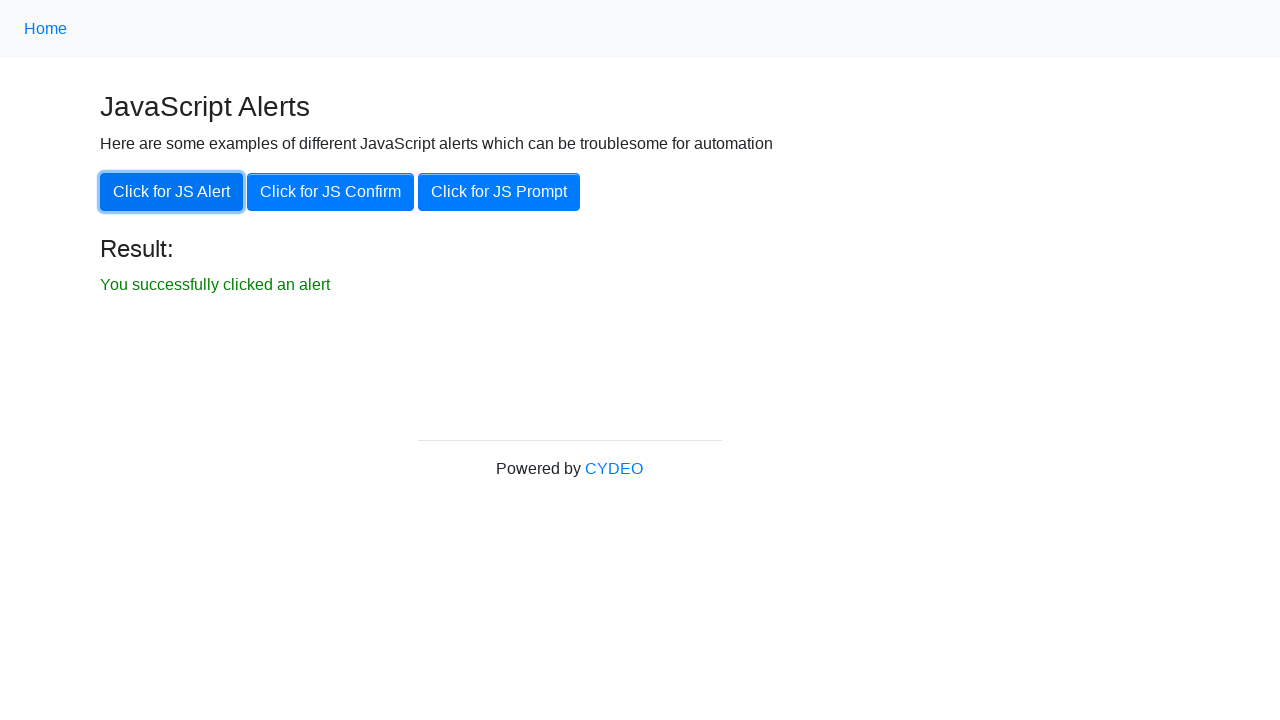

Alert was accepted and dismissed
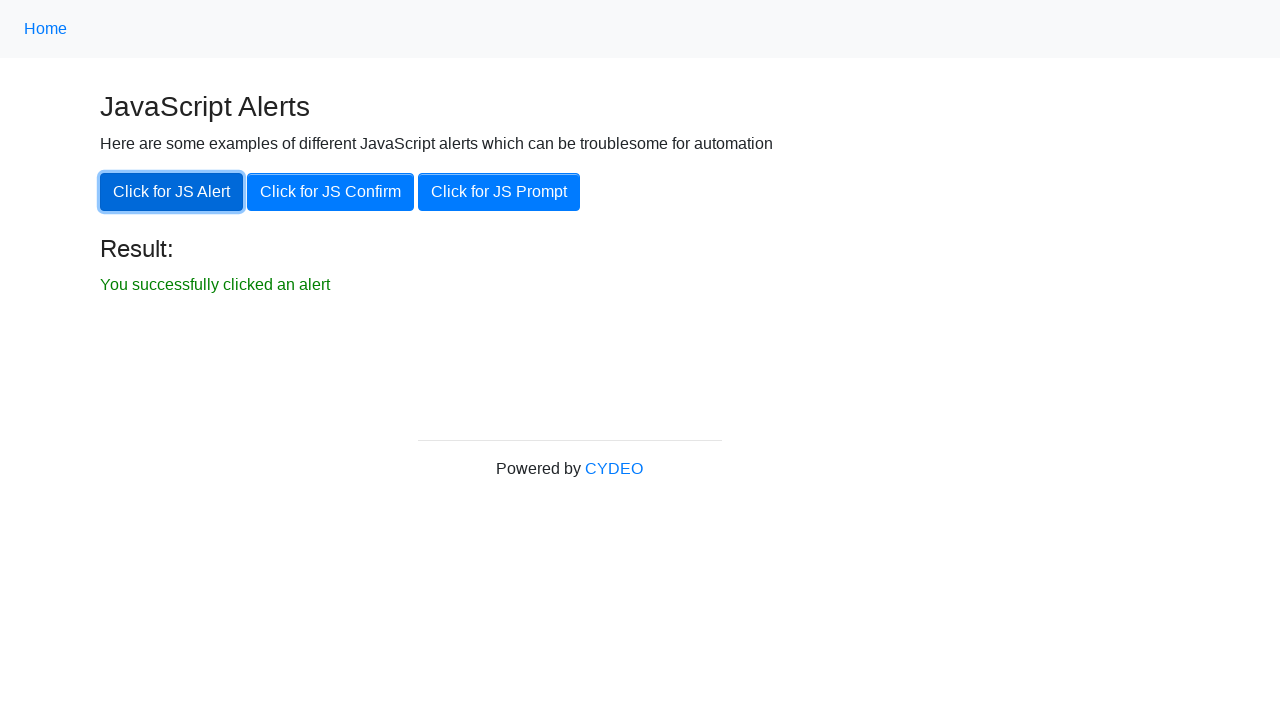

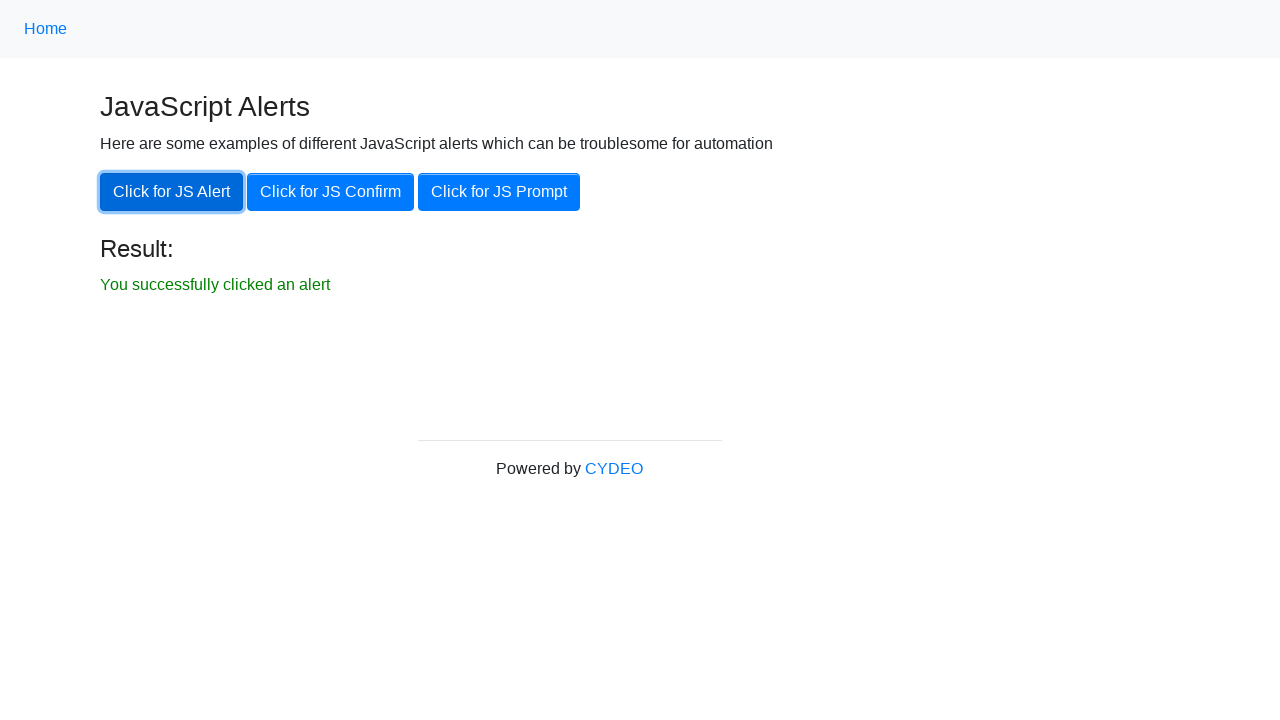